Tests unmarking items as complete by unchecking the checkbox after checking it

Starting URL: https://demo.playwright.dev/todomvc

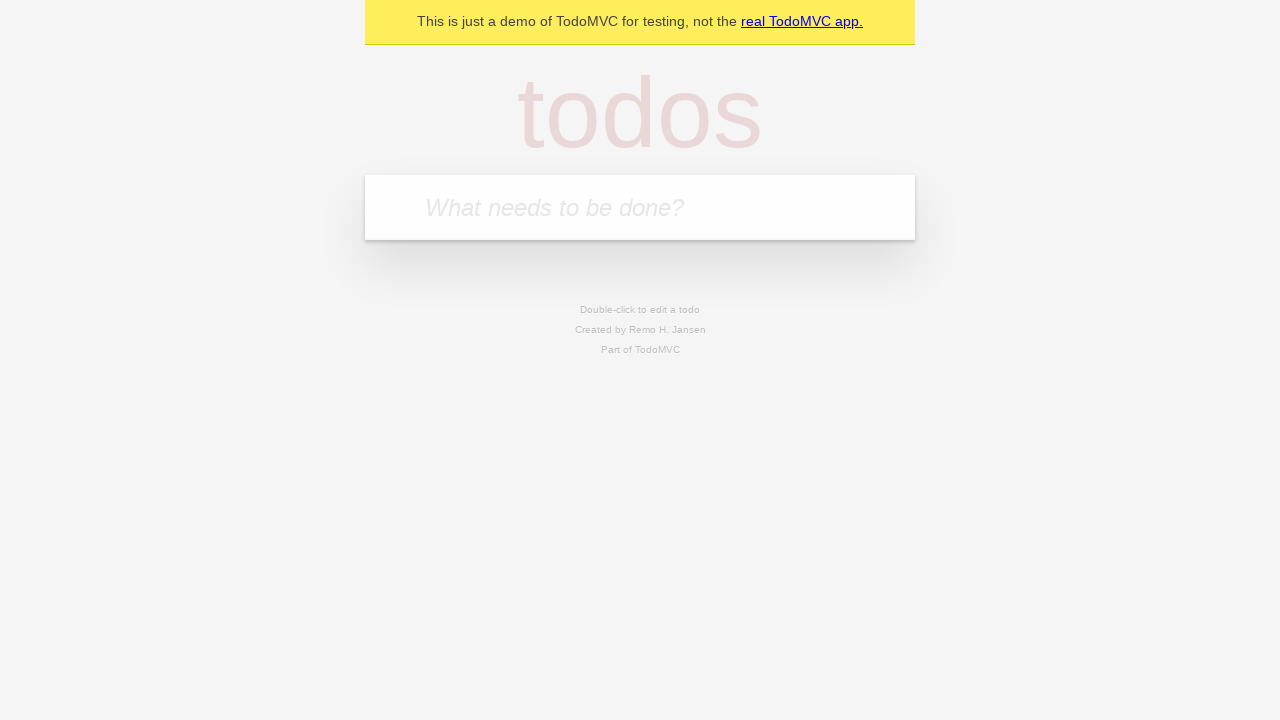

Filled todo input field with 'buy some cheese' on internal:attr=[placeholder="What needs to be done?"i]
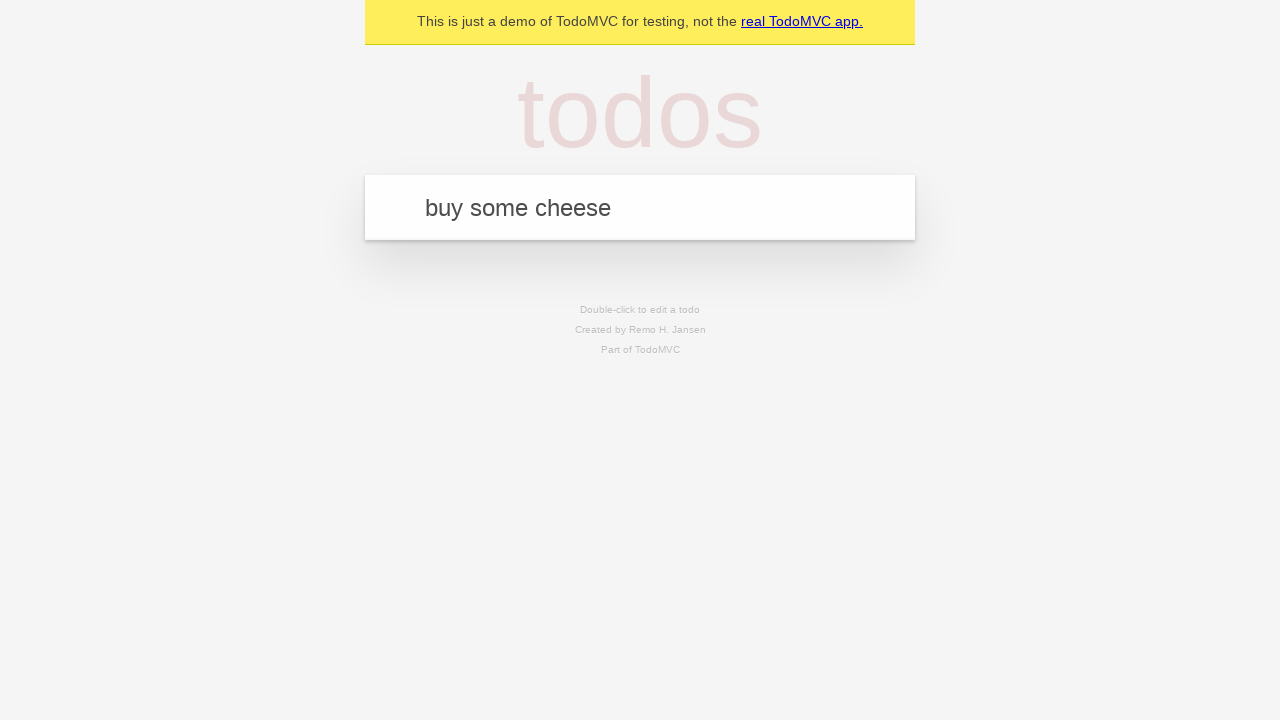

Pressed Enter to create todo item 'buy some cheese' on internal:attr=[placeholder="What needs to be done?"i]
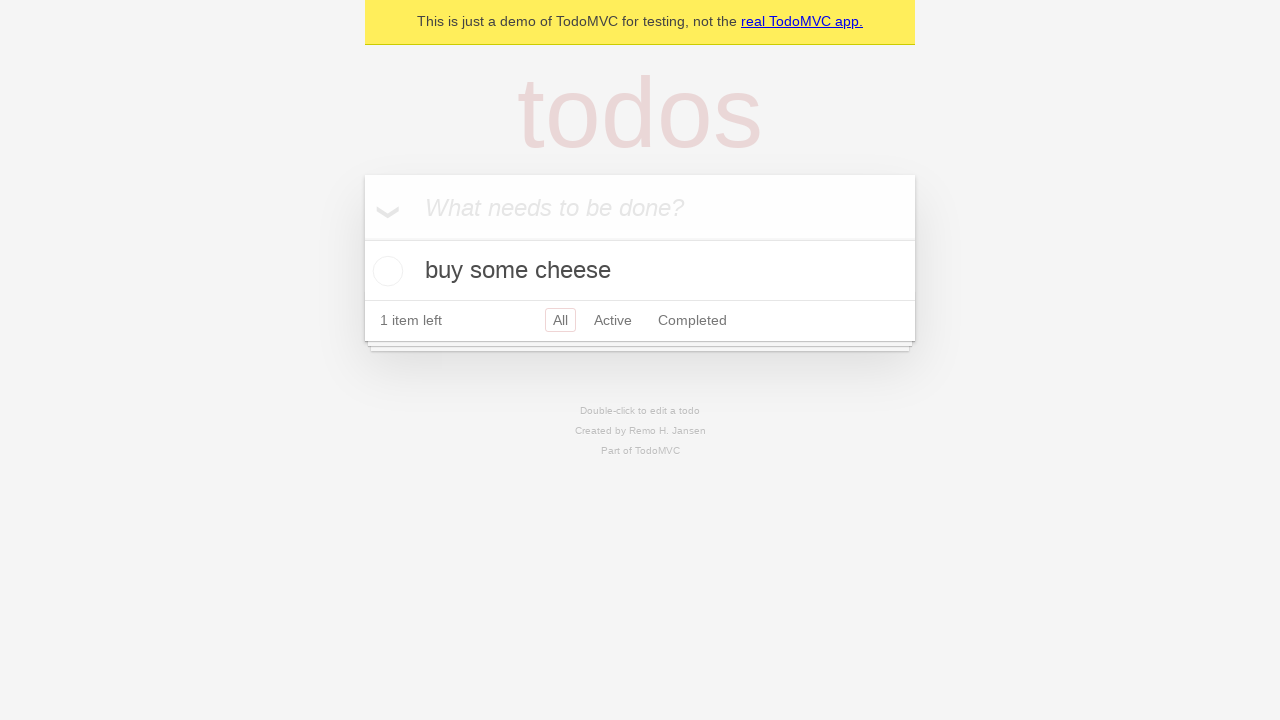

Filled todo input field with 'feed the cat' on internal:attr=[placeholder="What needs to be done?"i]
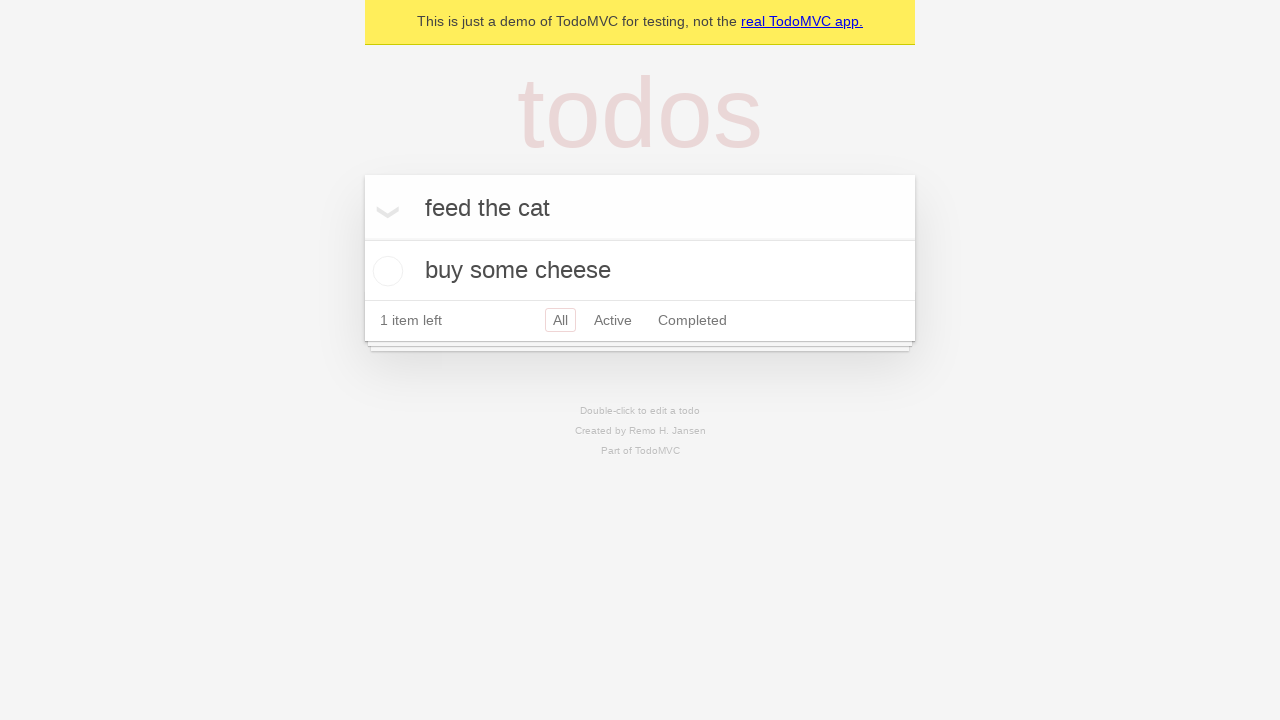

Pressed Enter to create todo item 'feed the cat' on internal:attr=[placeholder="What needs to be done?"i]
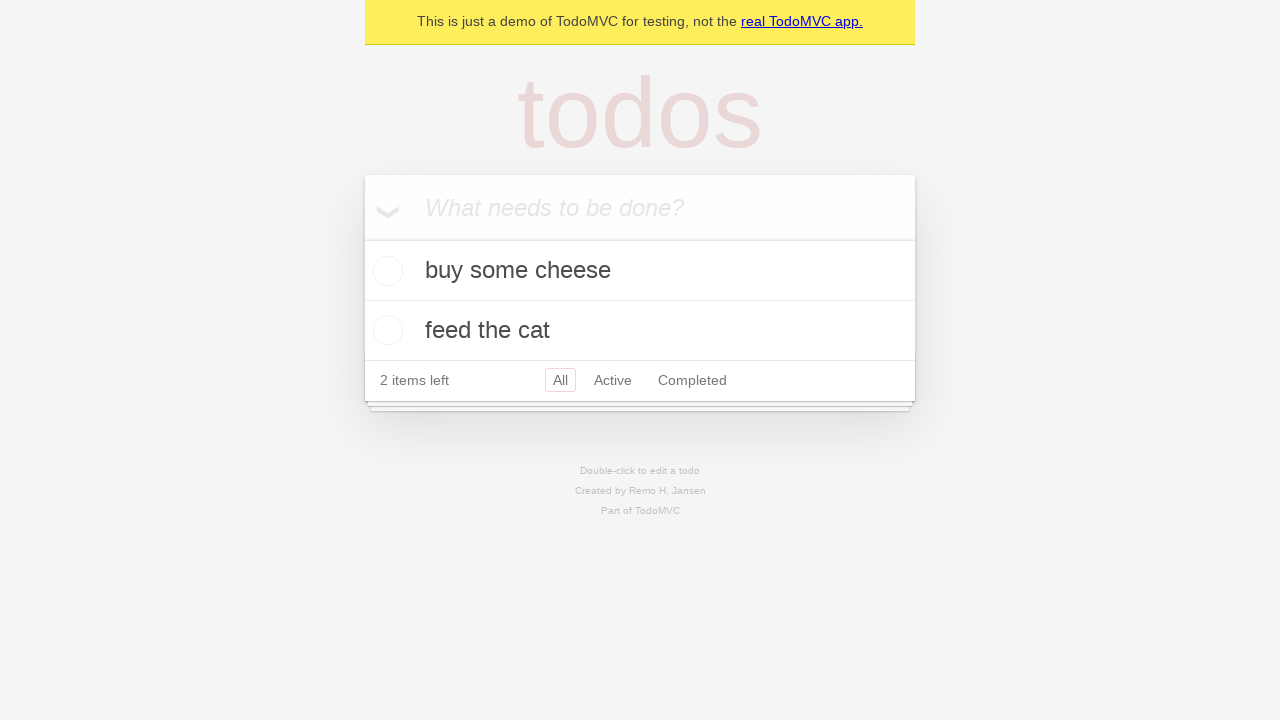

Checked the checkbox for the first todo item to mark it as complete at (385, 271) on internal:testid=[data-testid="todo-item"s] >> nth=0 >> internal:role=checkbox
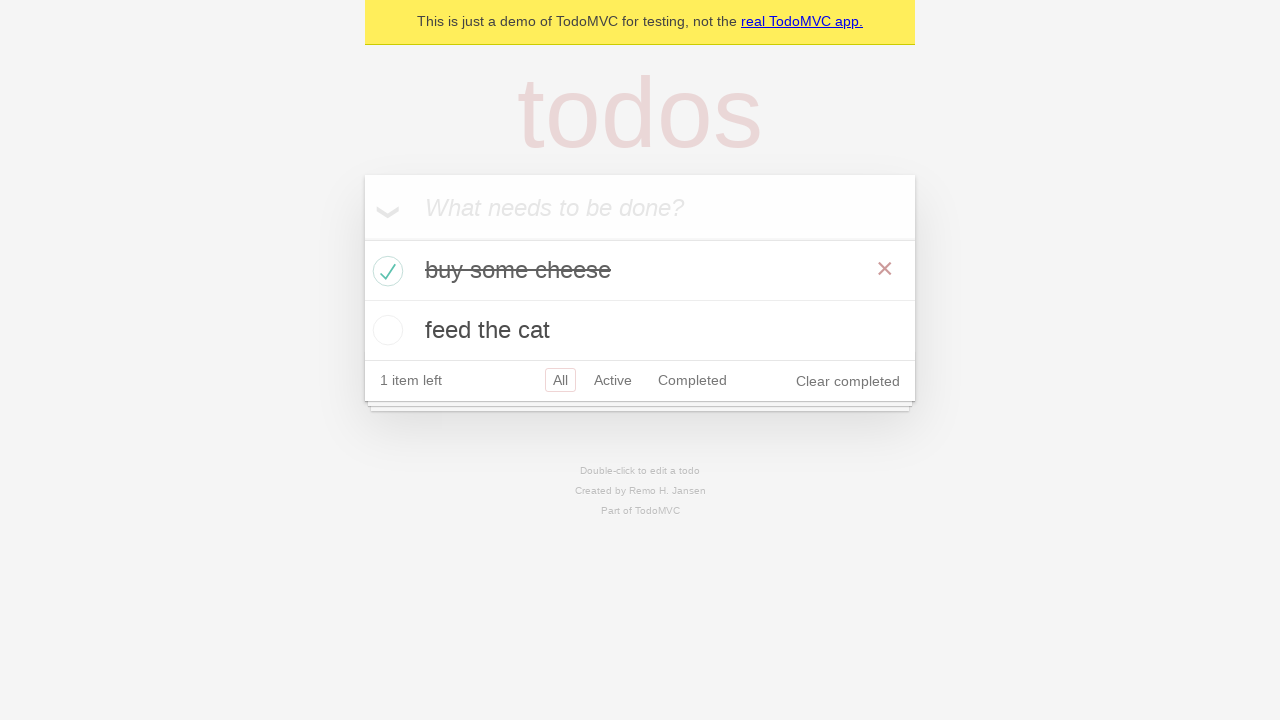

Unchecked the checkbox for the first todo item to mark it as incomplete at (385, 271) on internal:testid=[data-testid="todo-item"s] >> nth=0 >> internal:role=checkbox
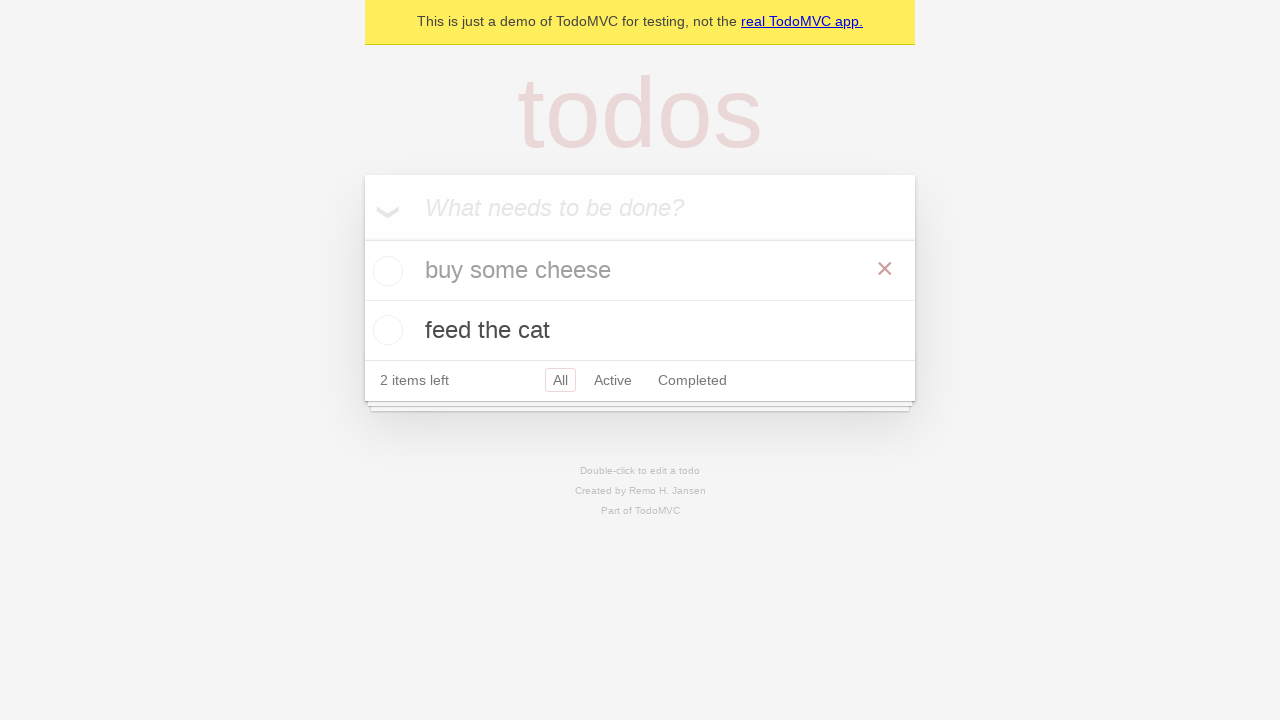

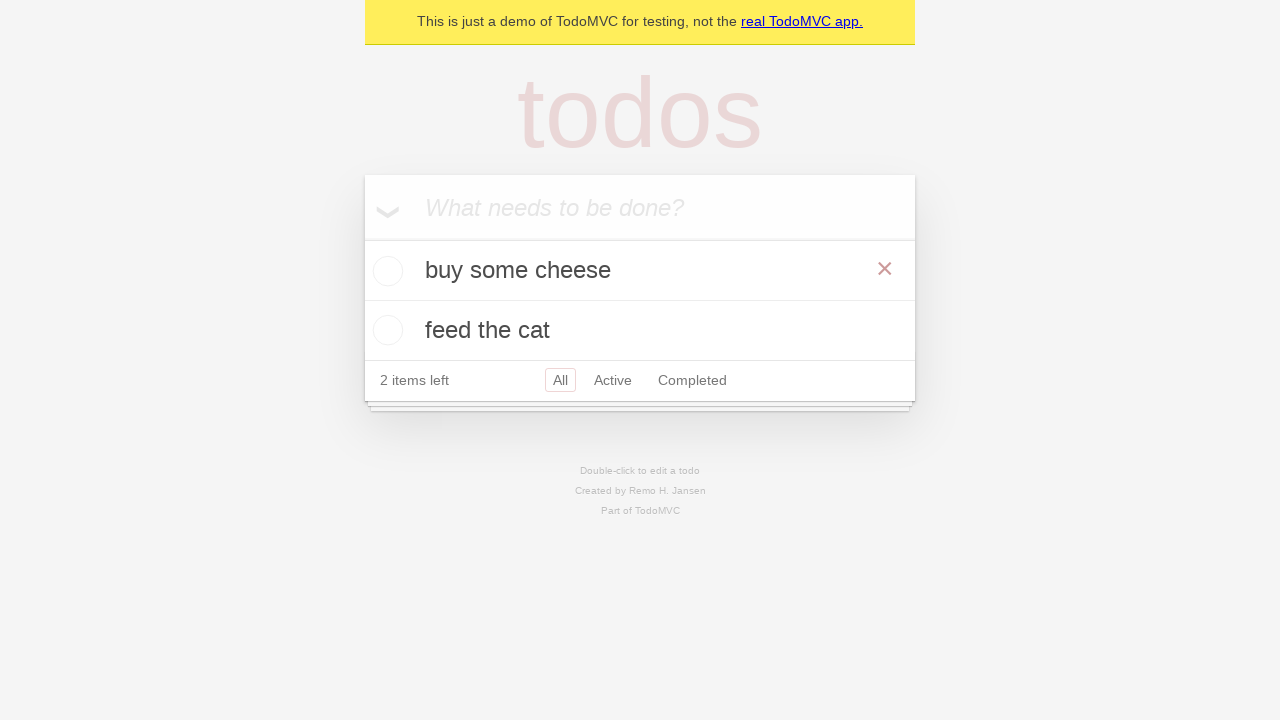